Tests the selectable list functionality by clicking on the first item and verifying it becomes active

Starting URL: https://demoqa.com/selectable

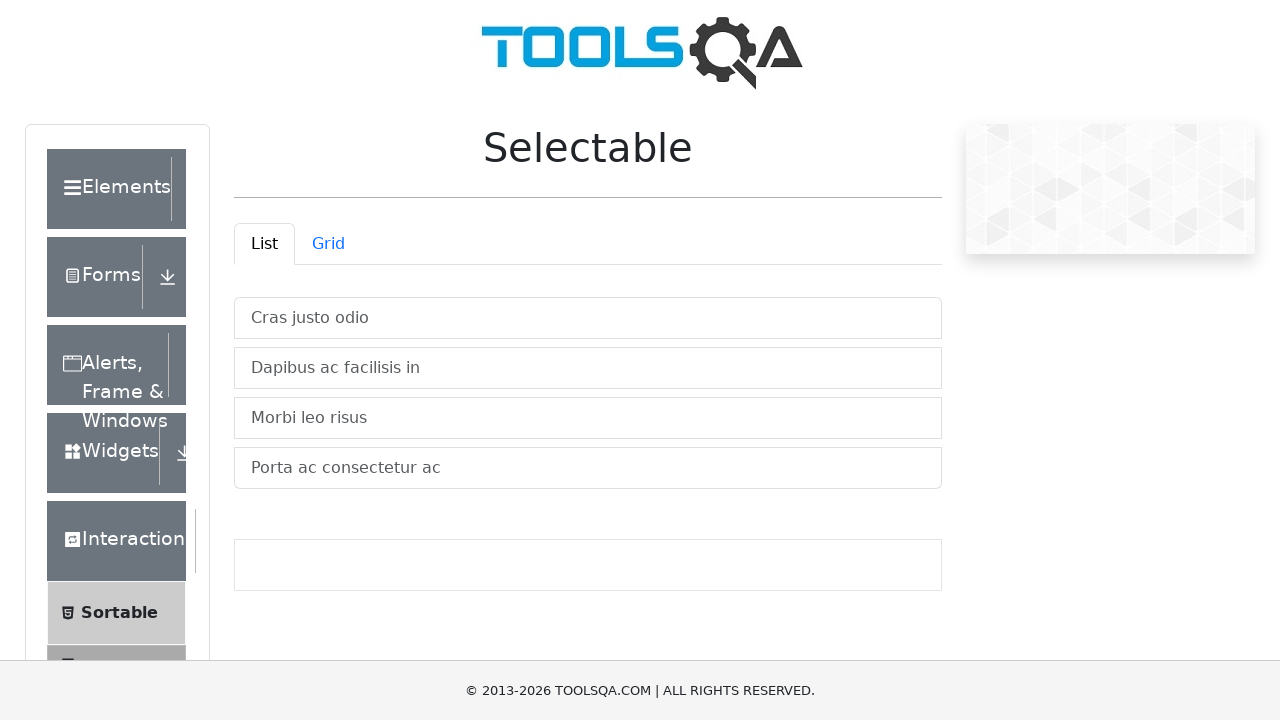

Clicked on the first selectable item in the list at (588, 318) on xpath=(//ul[@id='verticalListContainer']/li)[1]
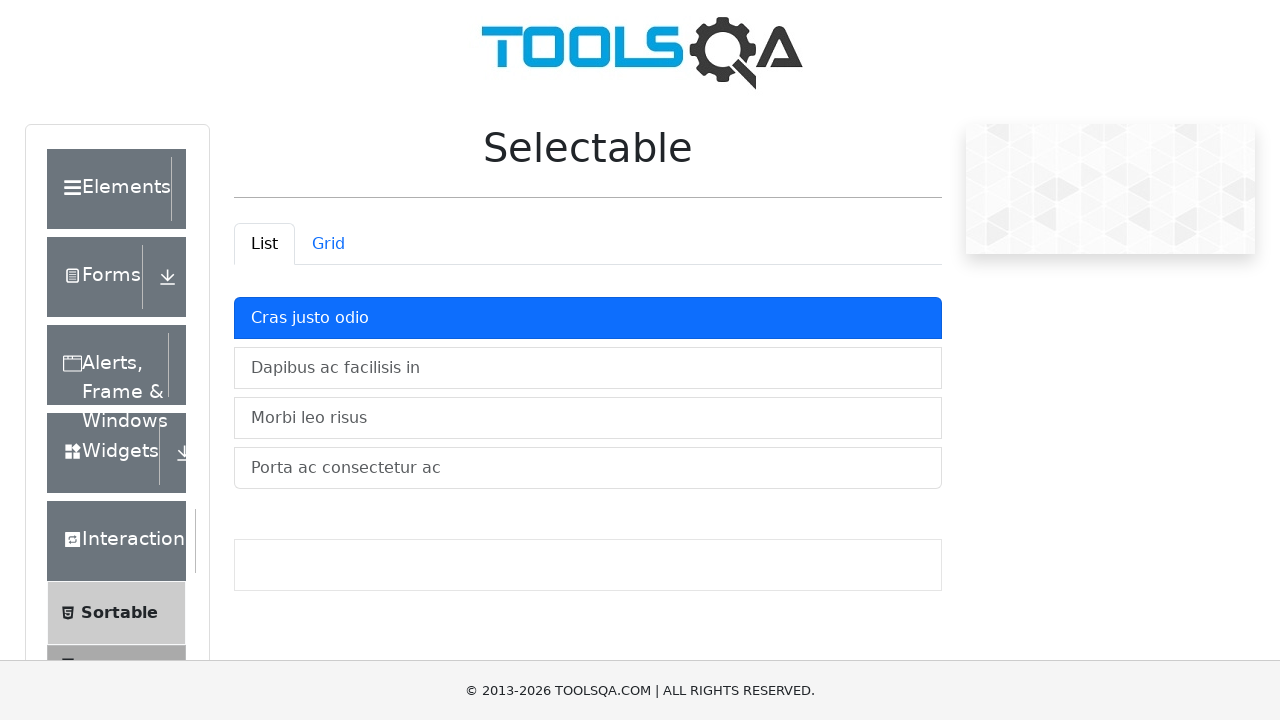

Verified that the first item is now active with the 'active' class
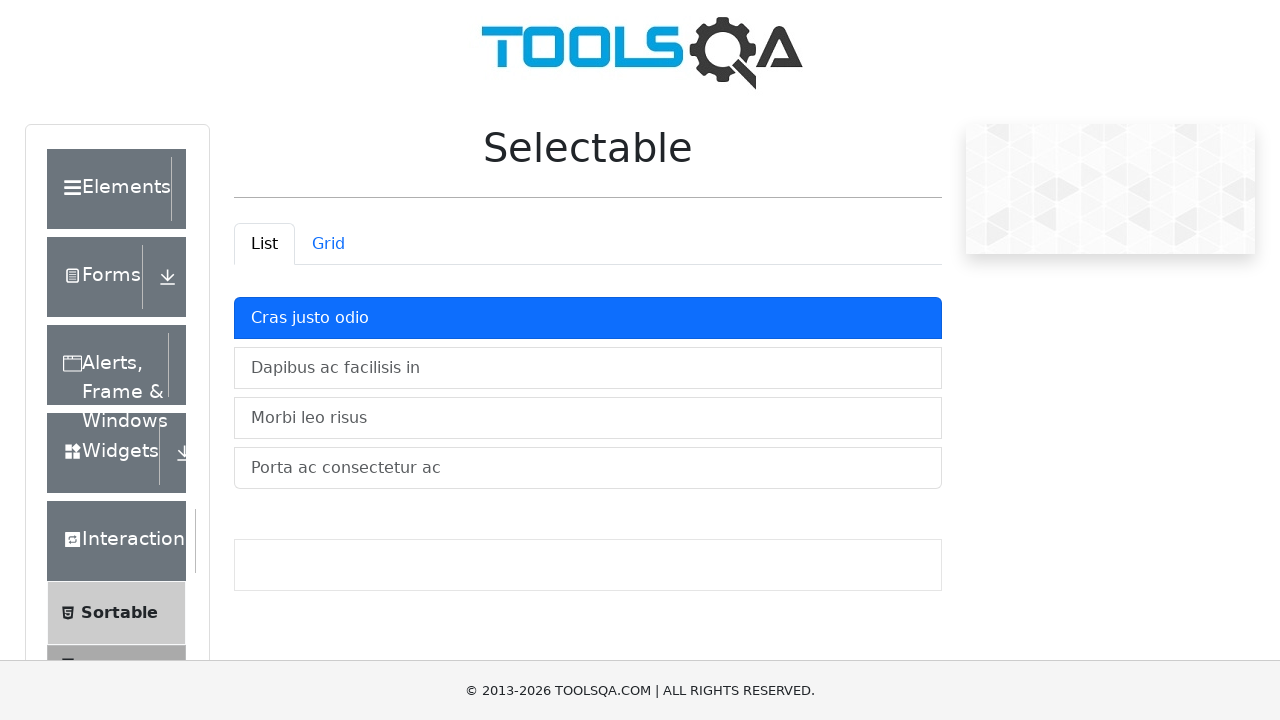

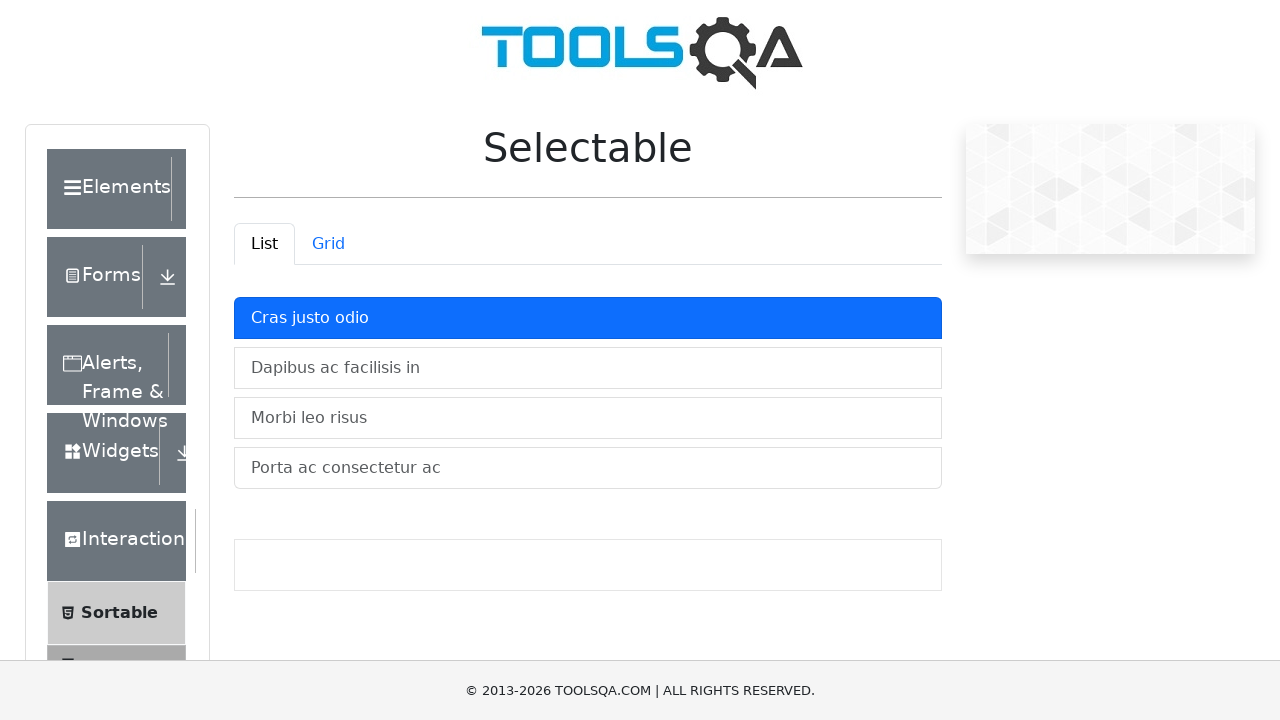